Tests browser window handling by clicking a link that opens a new window/tab, then switching between the parent and child windows to verify navigation works correctly.

Starting URL: https://opensource-demo.orangehrmlive.com/web/index.php/auth/login

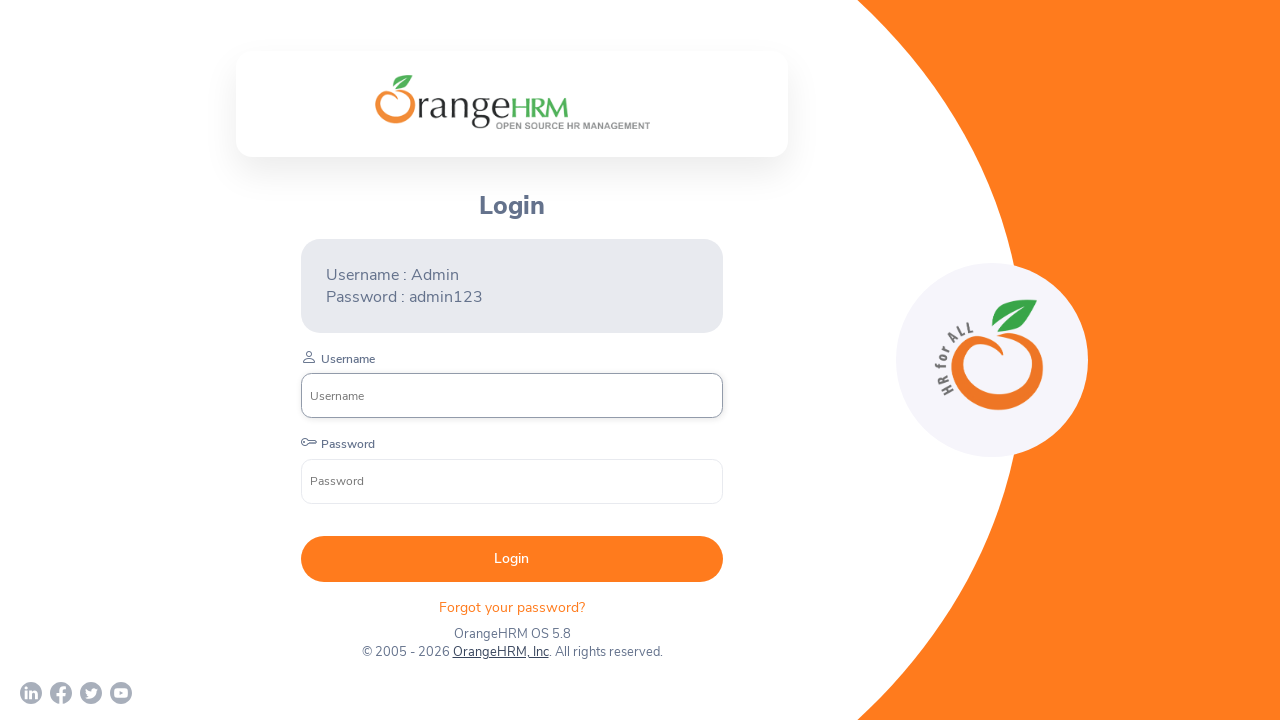

Clicked OrangeHRM, Inc link to open new window at (500, 652) on xpath=//a[normalize-space()='OrangeHRM, Inc']
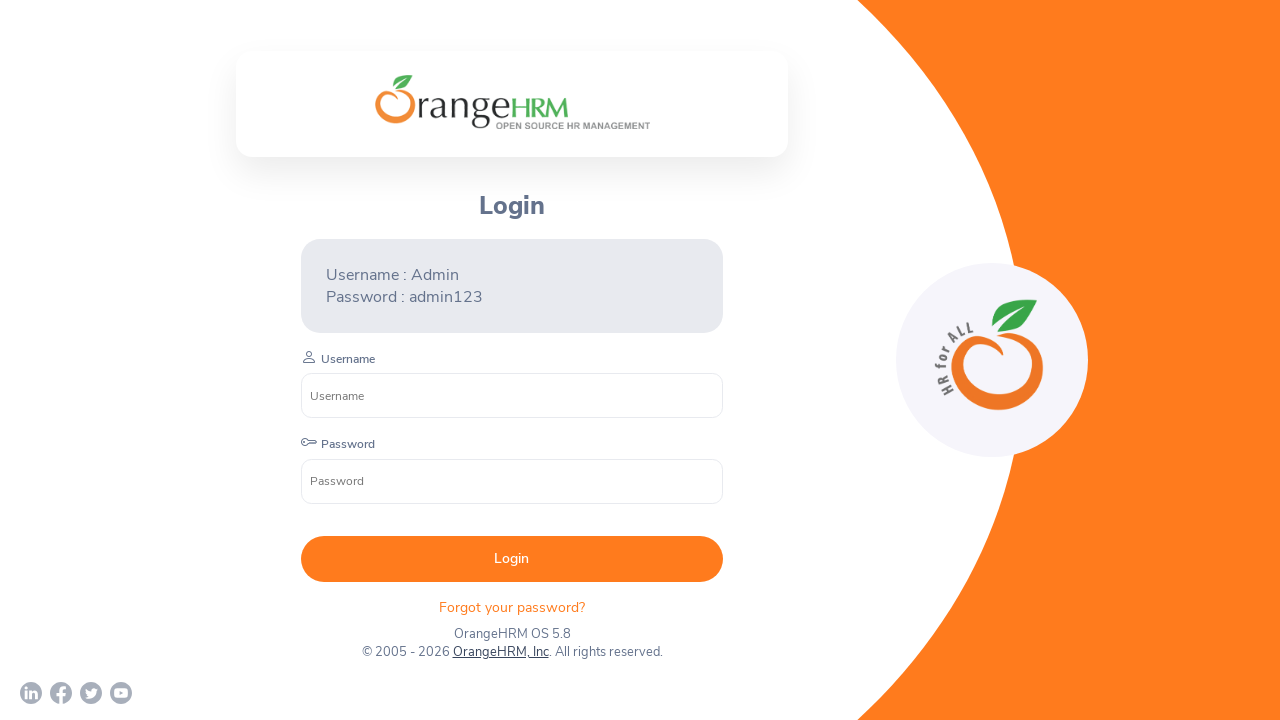

Captured new child window/tab
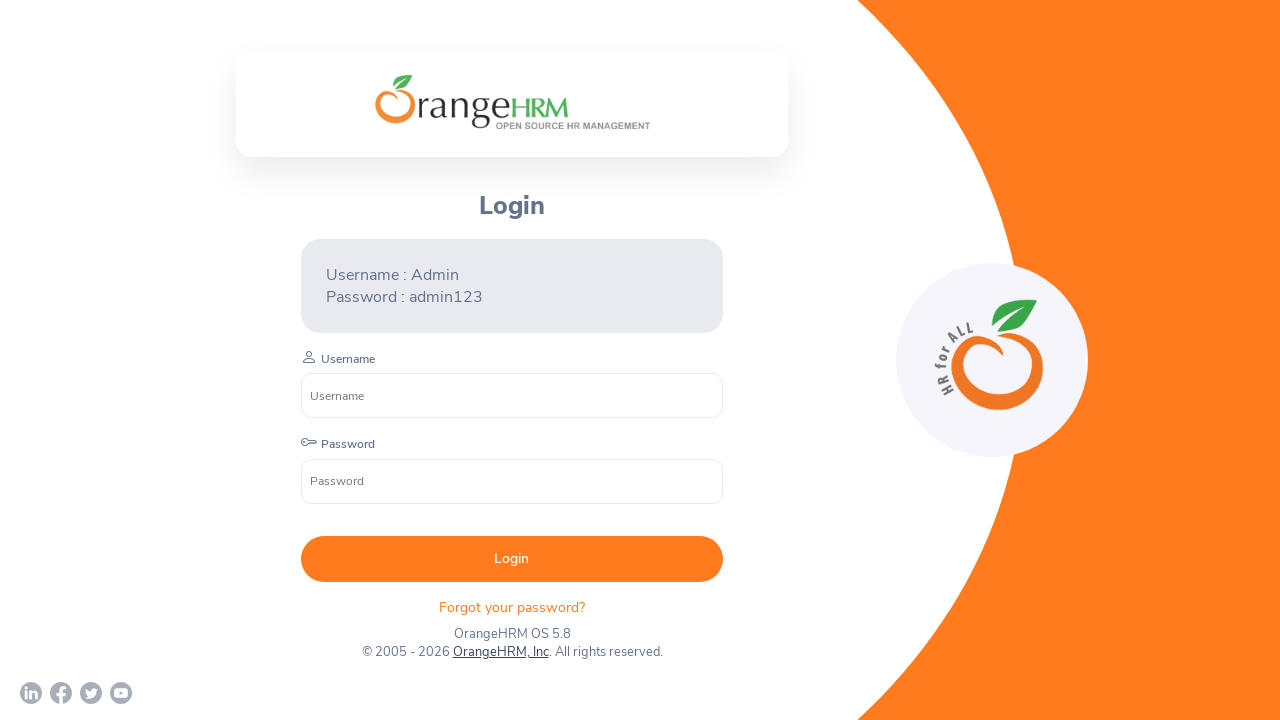

Child page finished loading
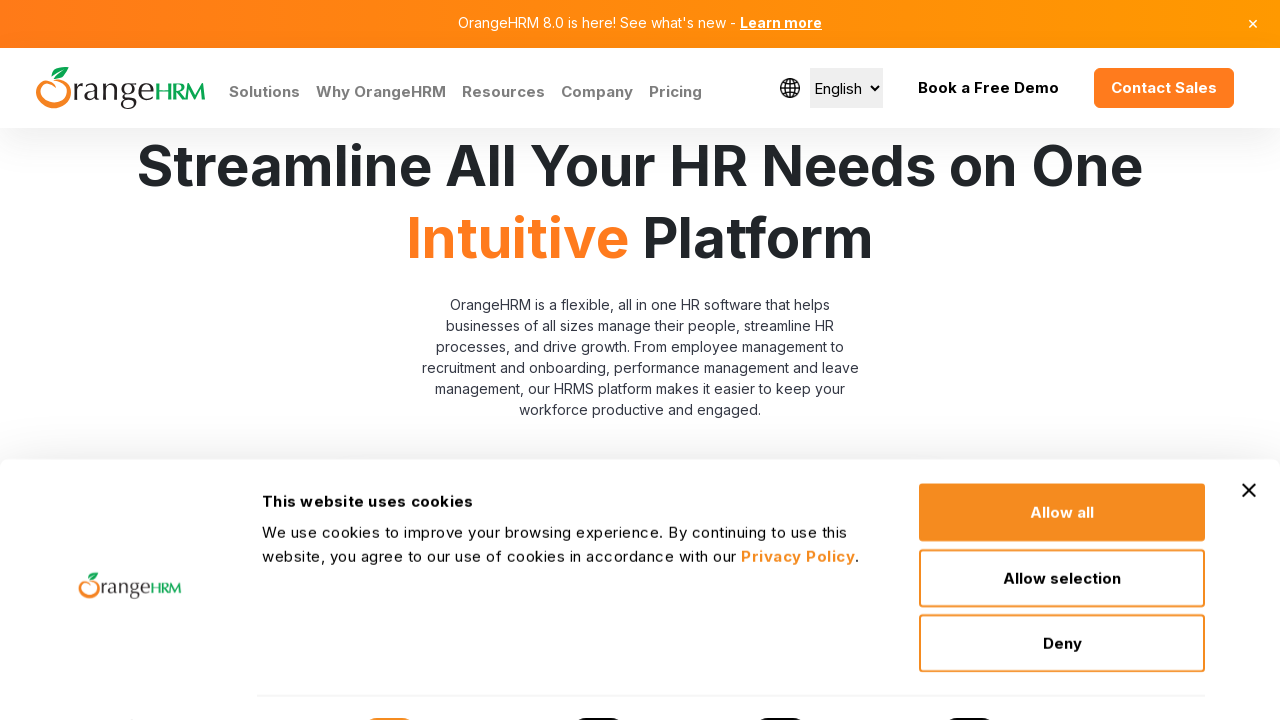

Retrieved child page title: Human Resources Management Software | HRMS | OrangeHRM
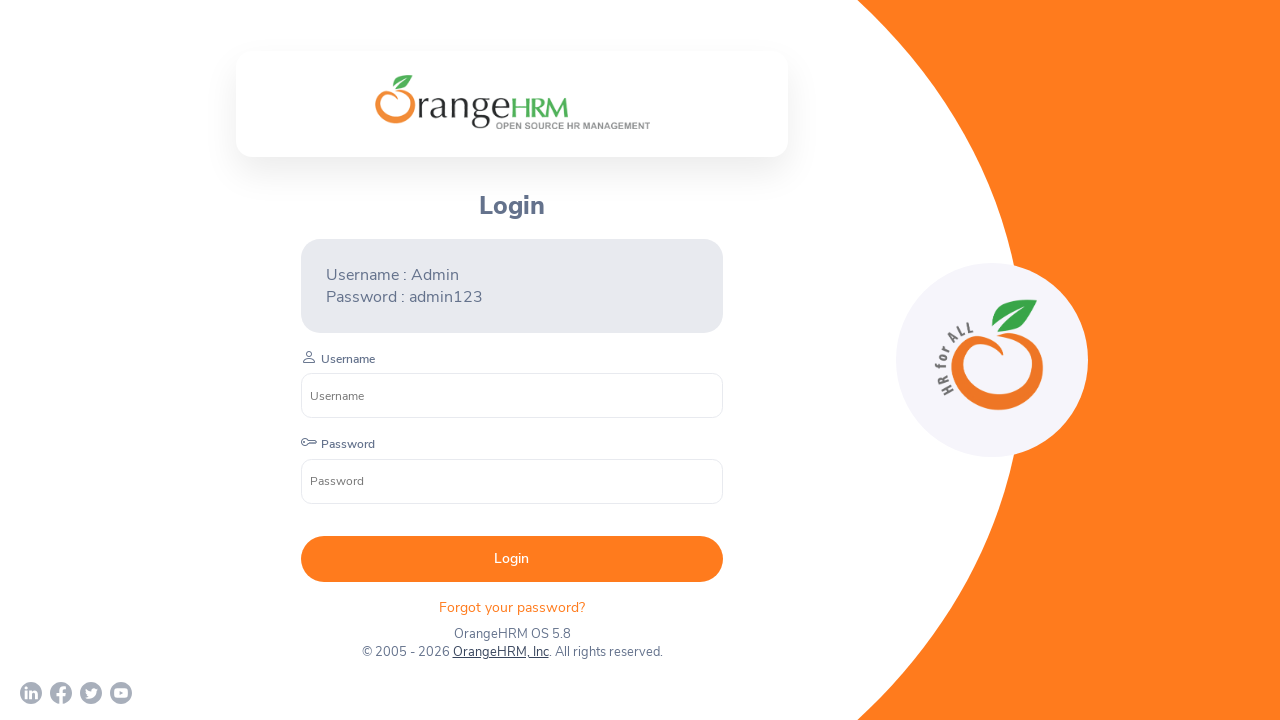

Retrieved parent page title: OrangeHRM
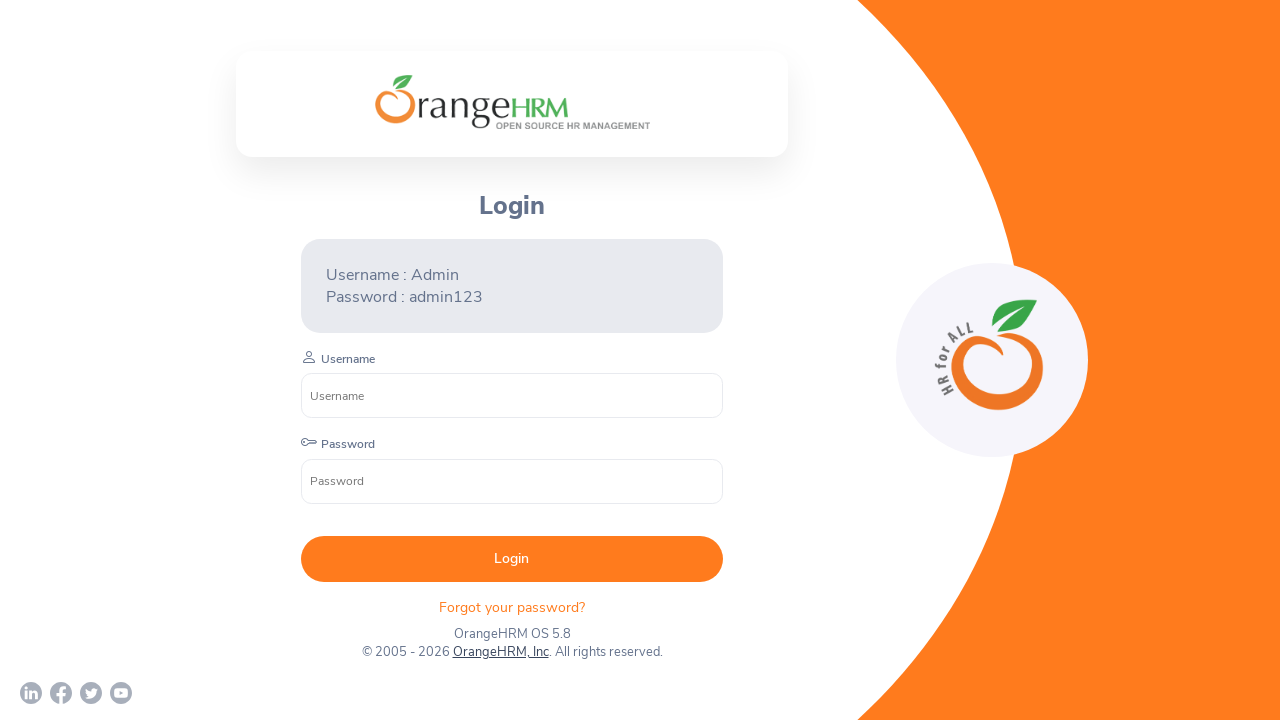

Closed child page/window
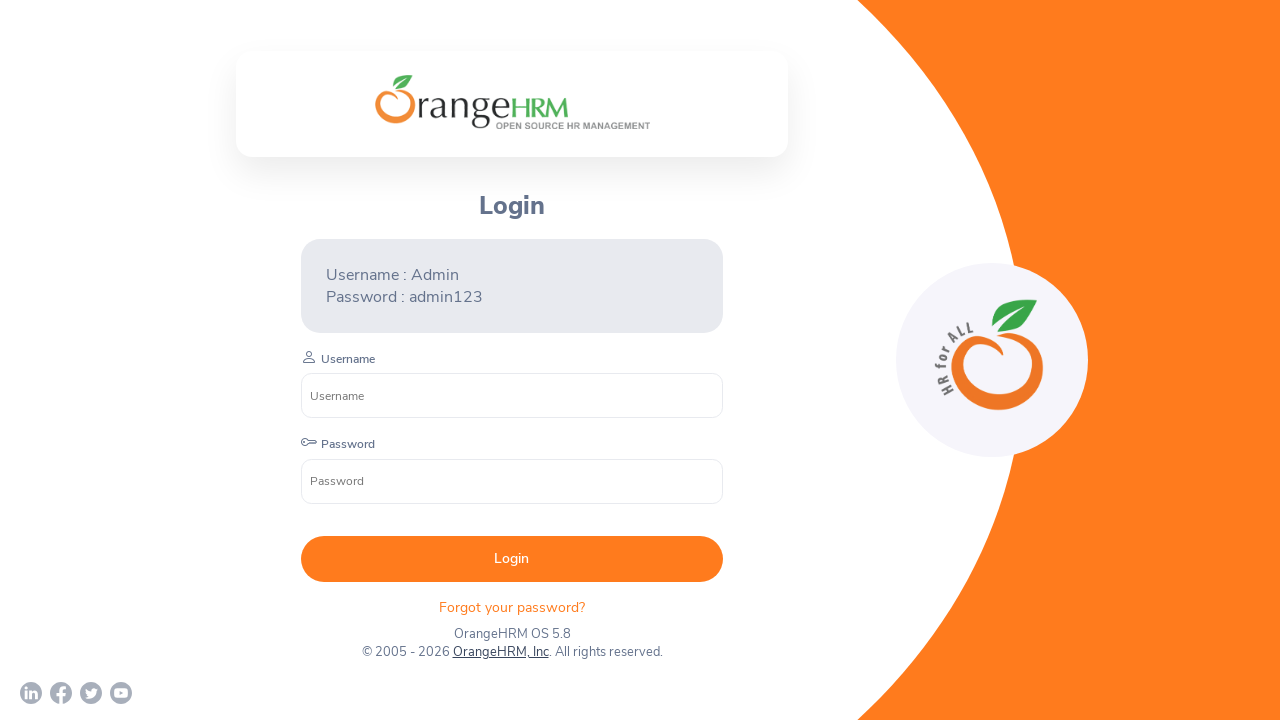

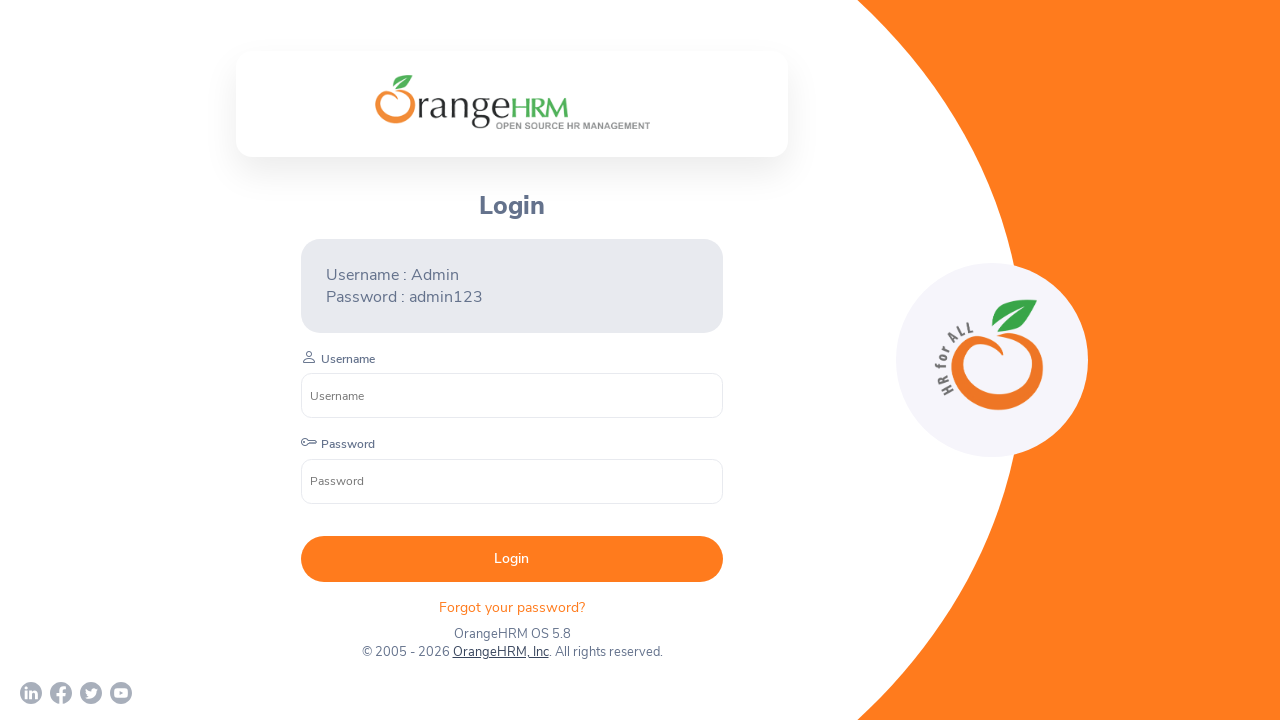